Tests flight search functionality by navigating to the homepage and clicking the Find Flights button

Starting URL: http://blazedemo.com/

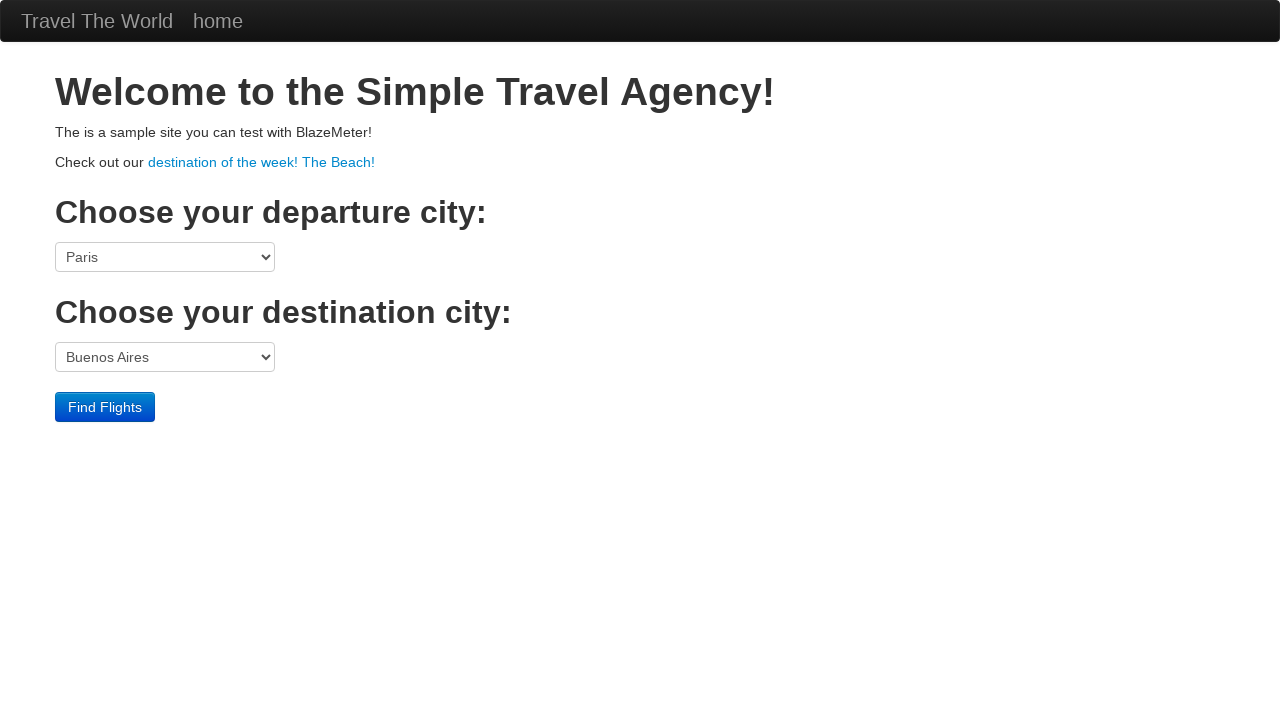

Navigated to BlazeDemo homepage
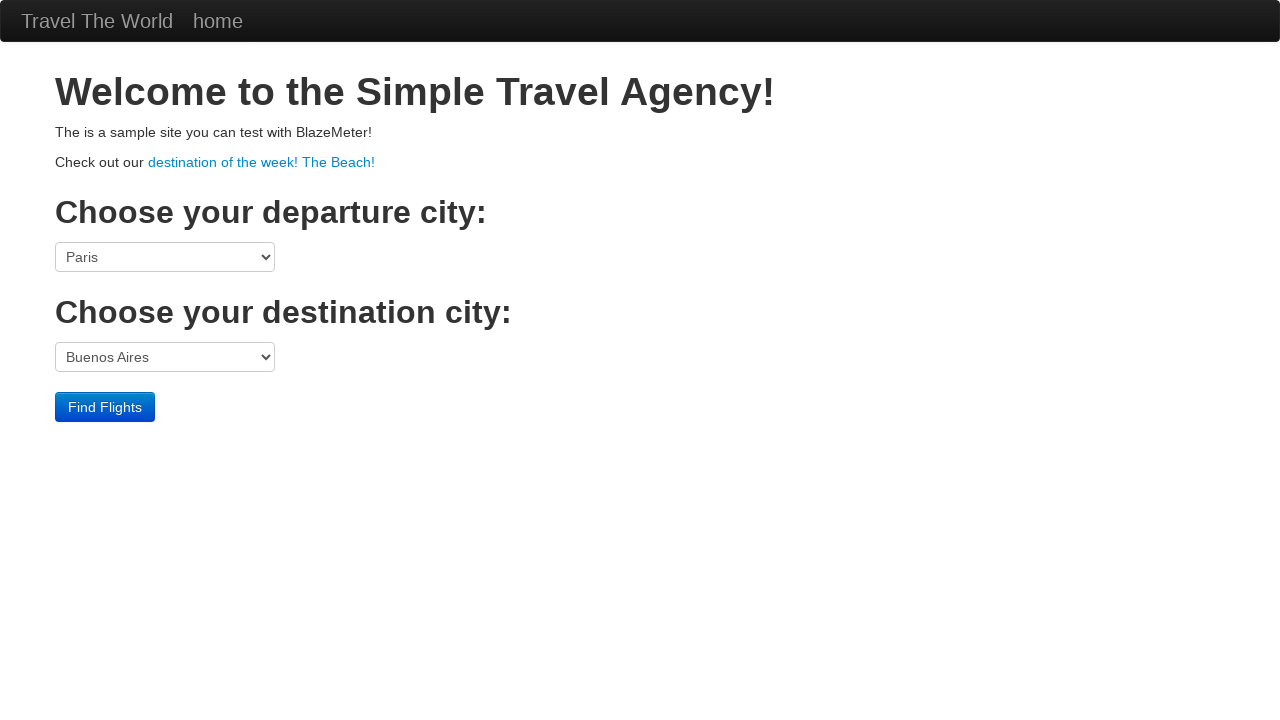

Clicked the Find Flights button at (105, 407) on input[value='Find Flights']
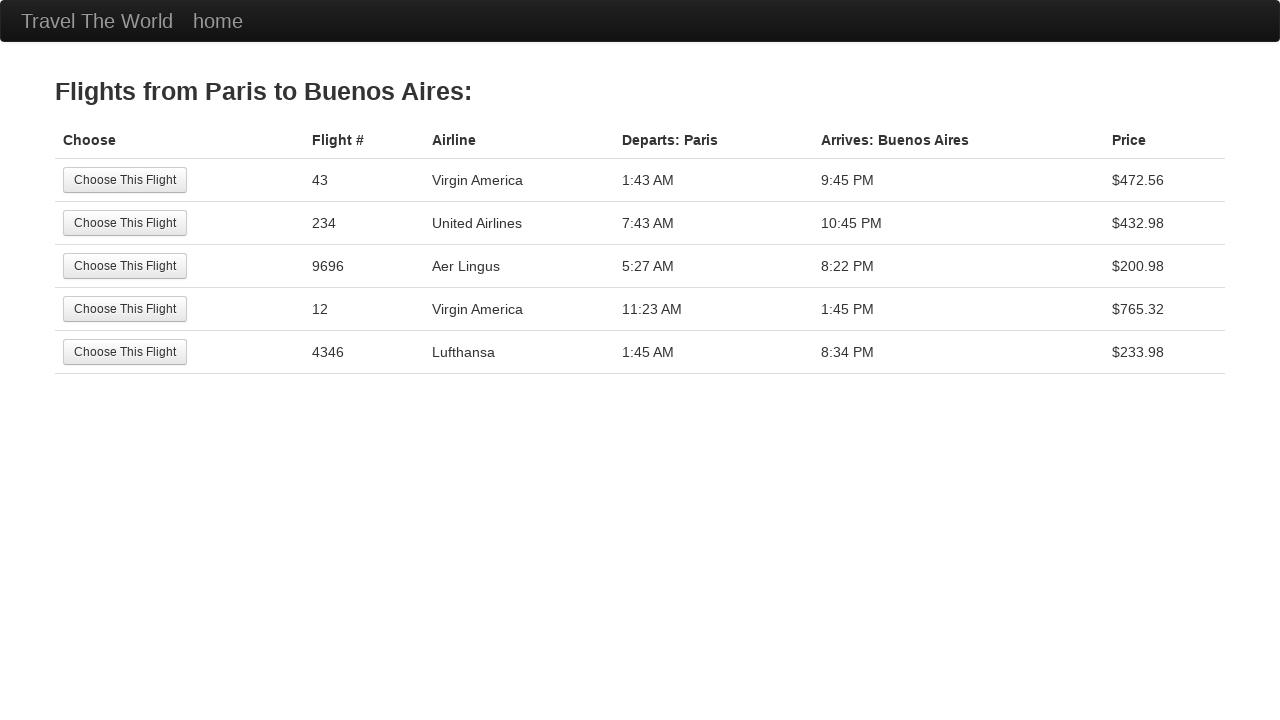

Waited for home link to be present
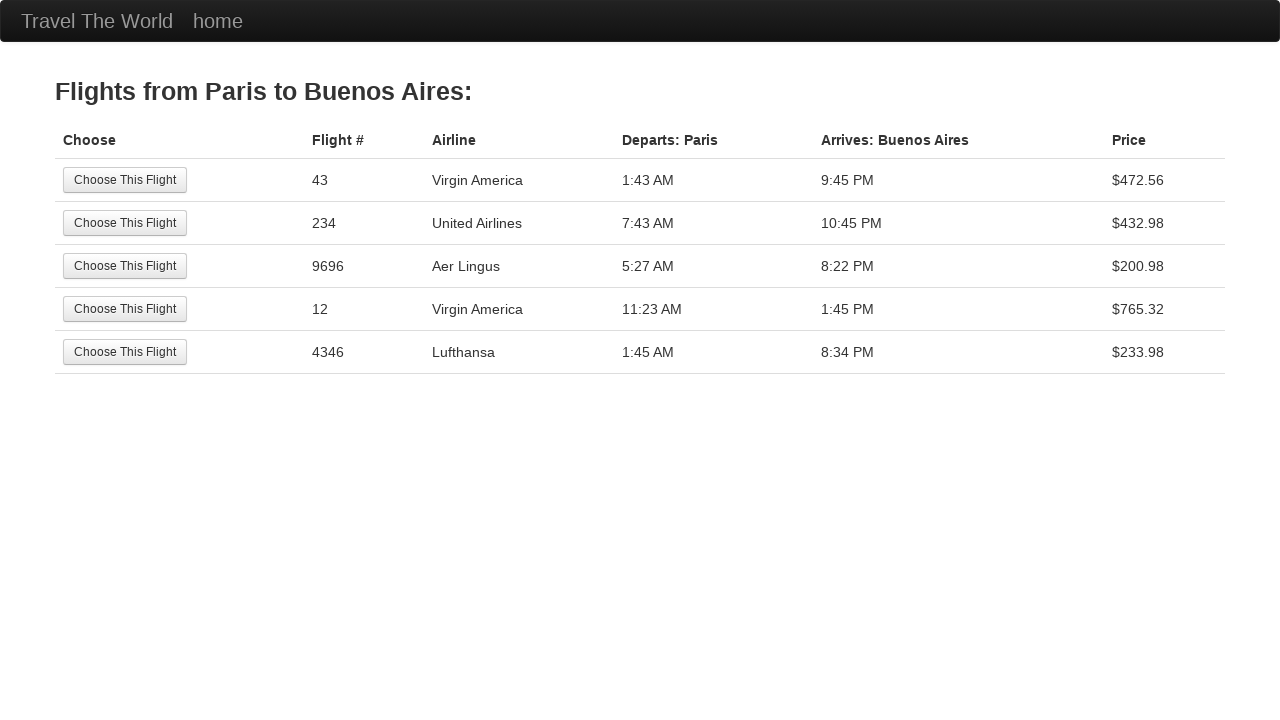

Verified home link text is 'Travel The World'
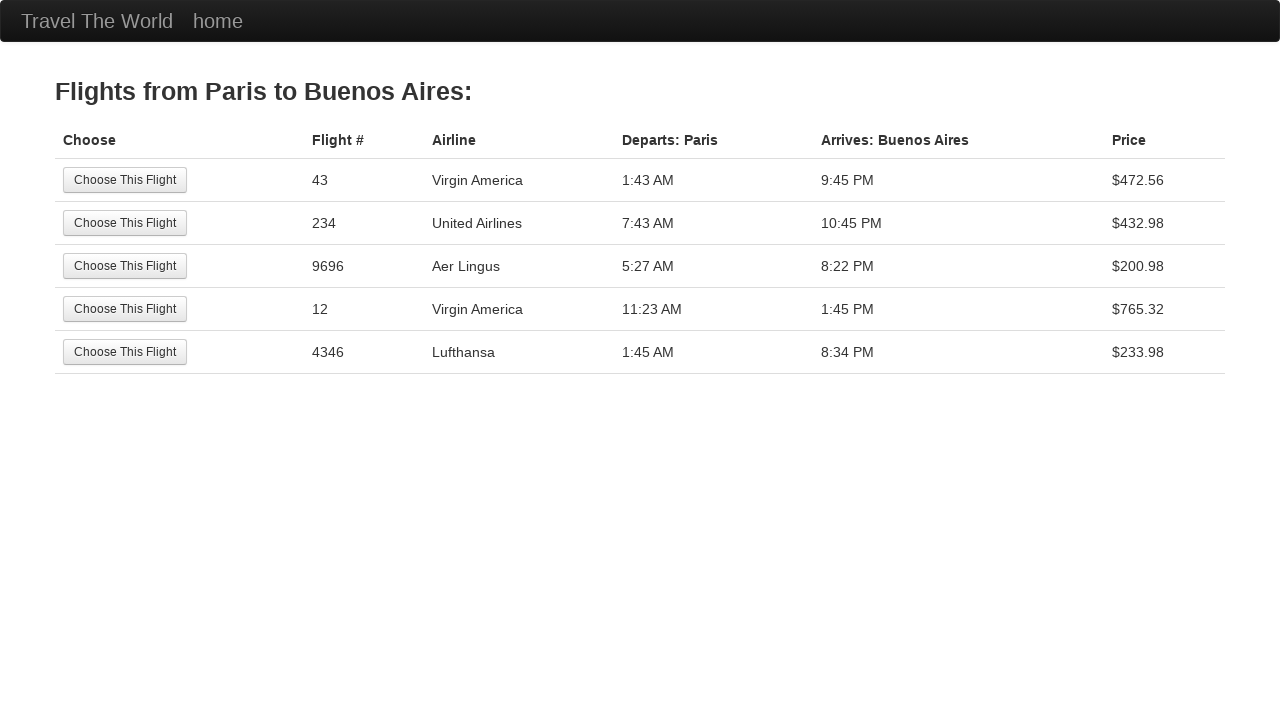

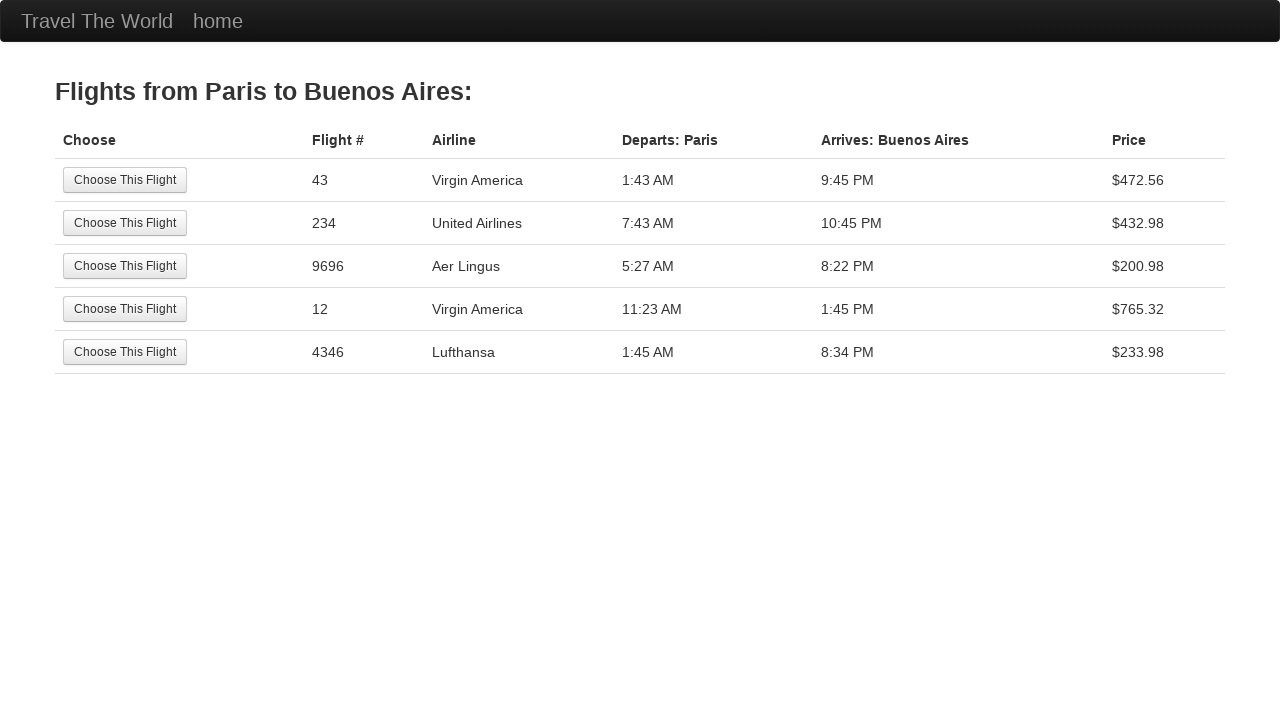